Navigates to IBM India website and verifies the page loads successfully by waiting for the page content.

Starting URL: https://www.ibm.com/in-en

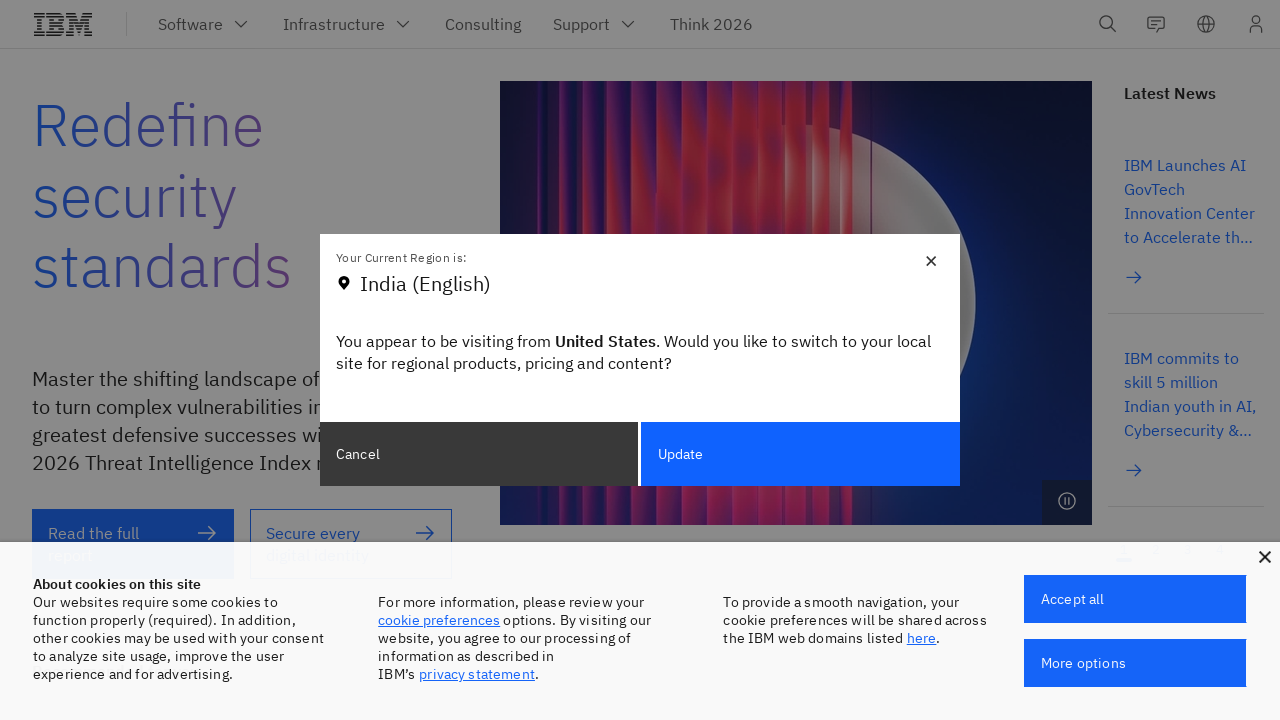

Set viewport size to 1920x1080
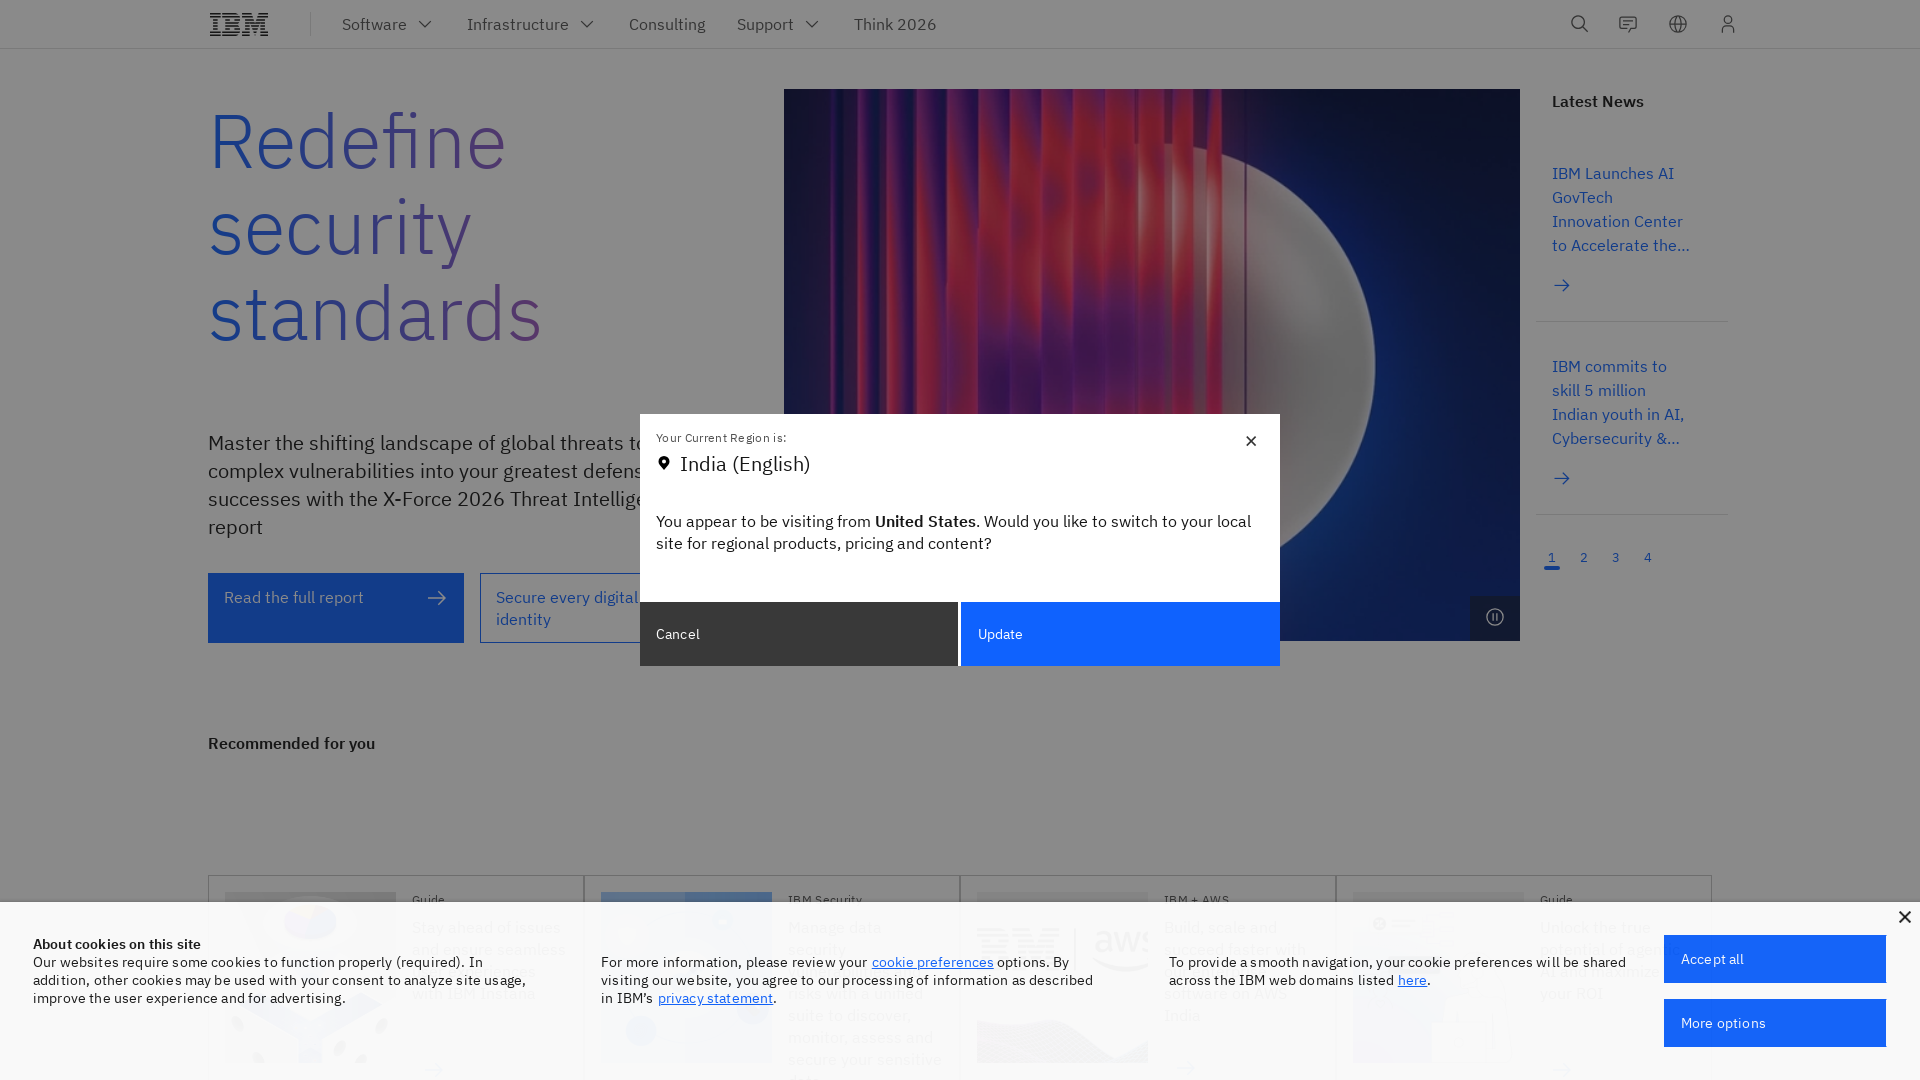

Waited for page DOM content to load
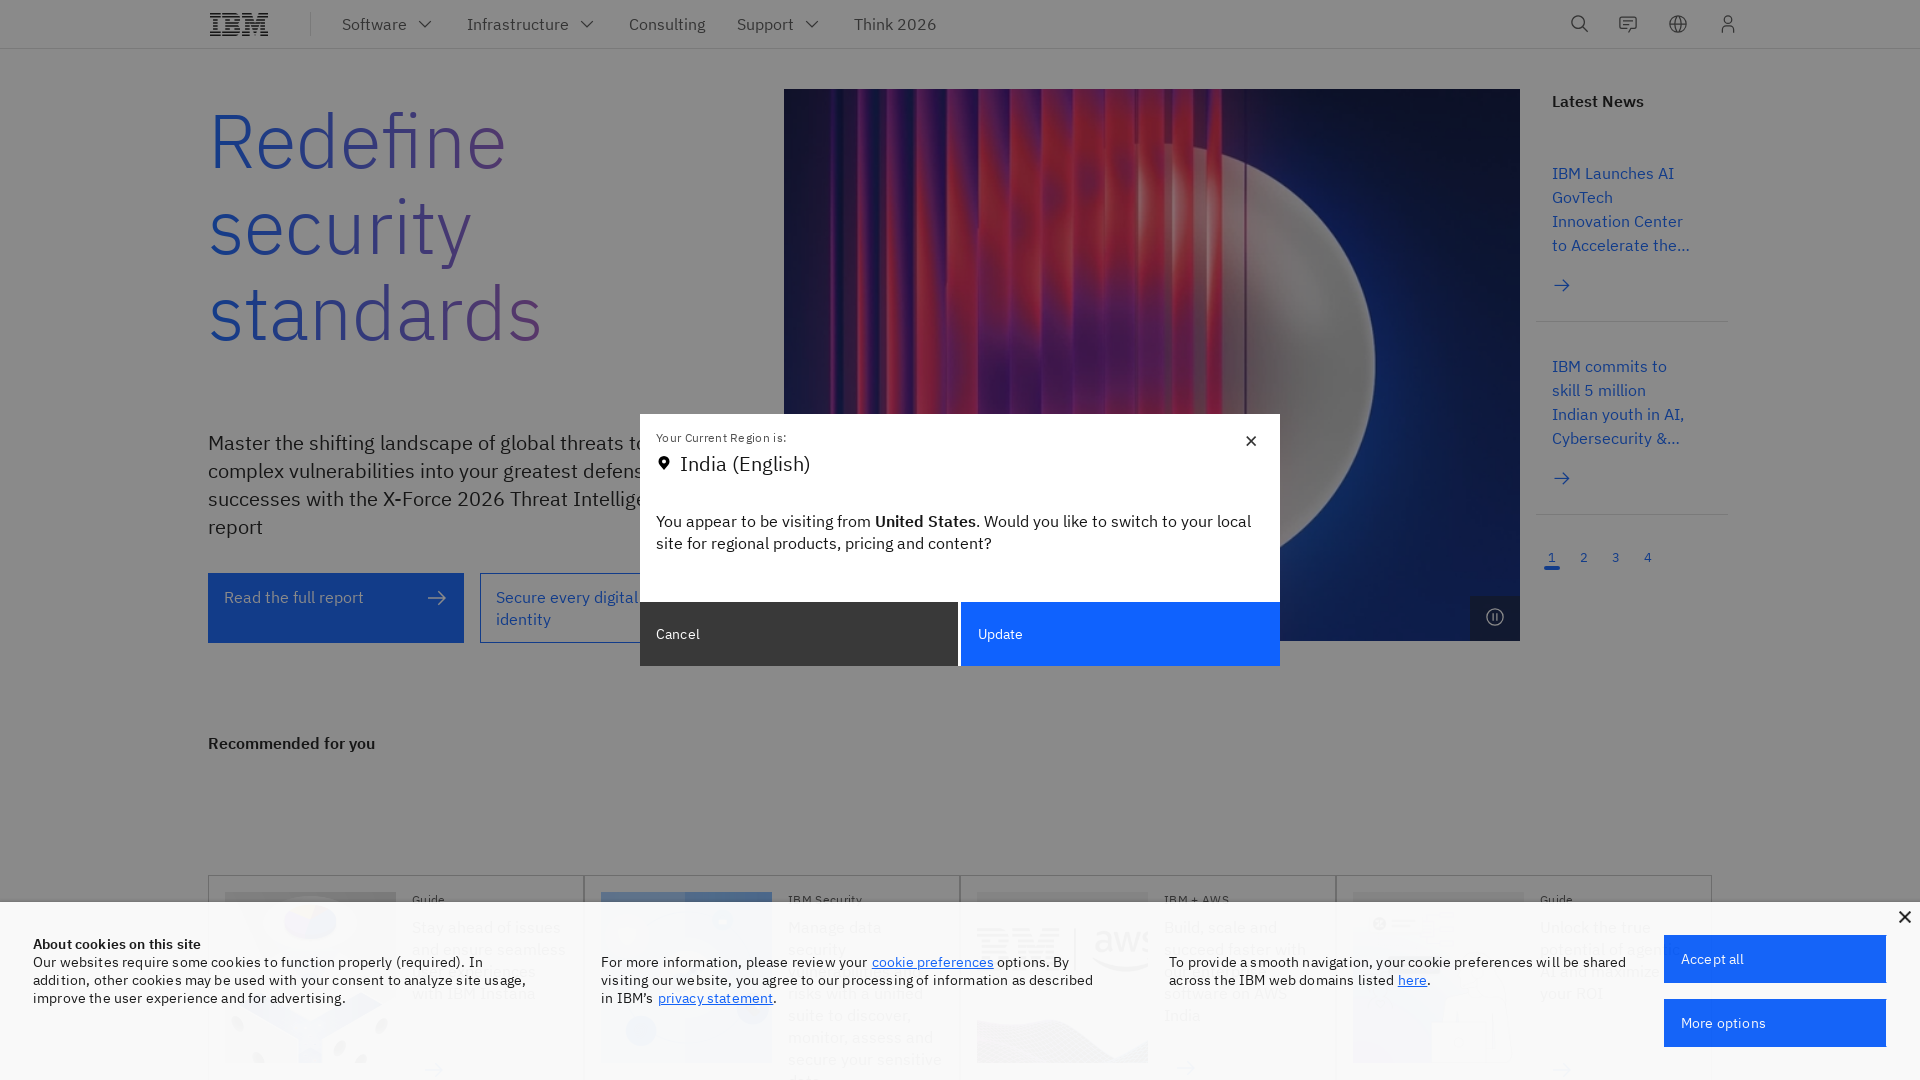

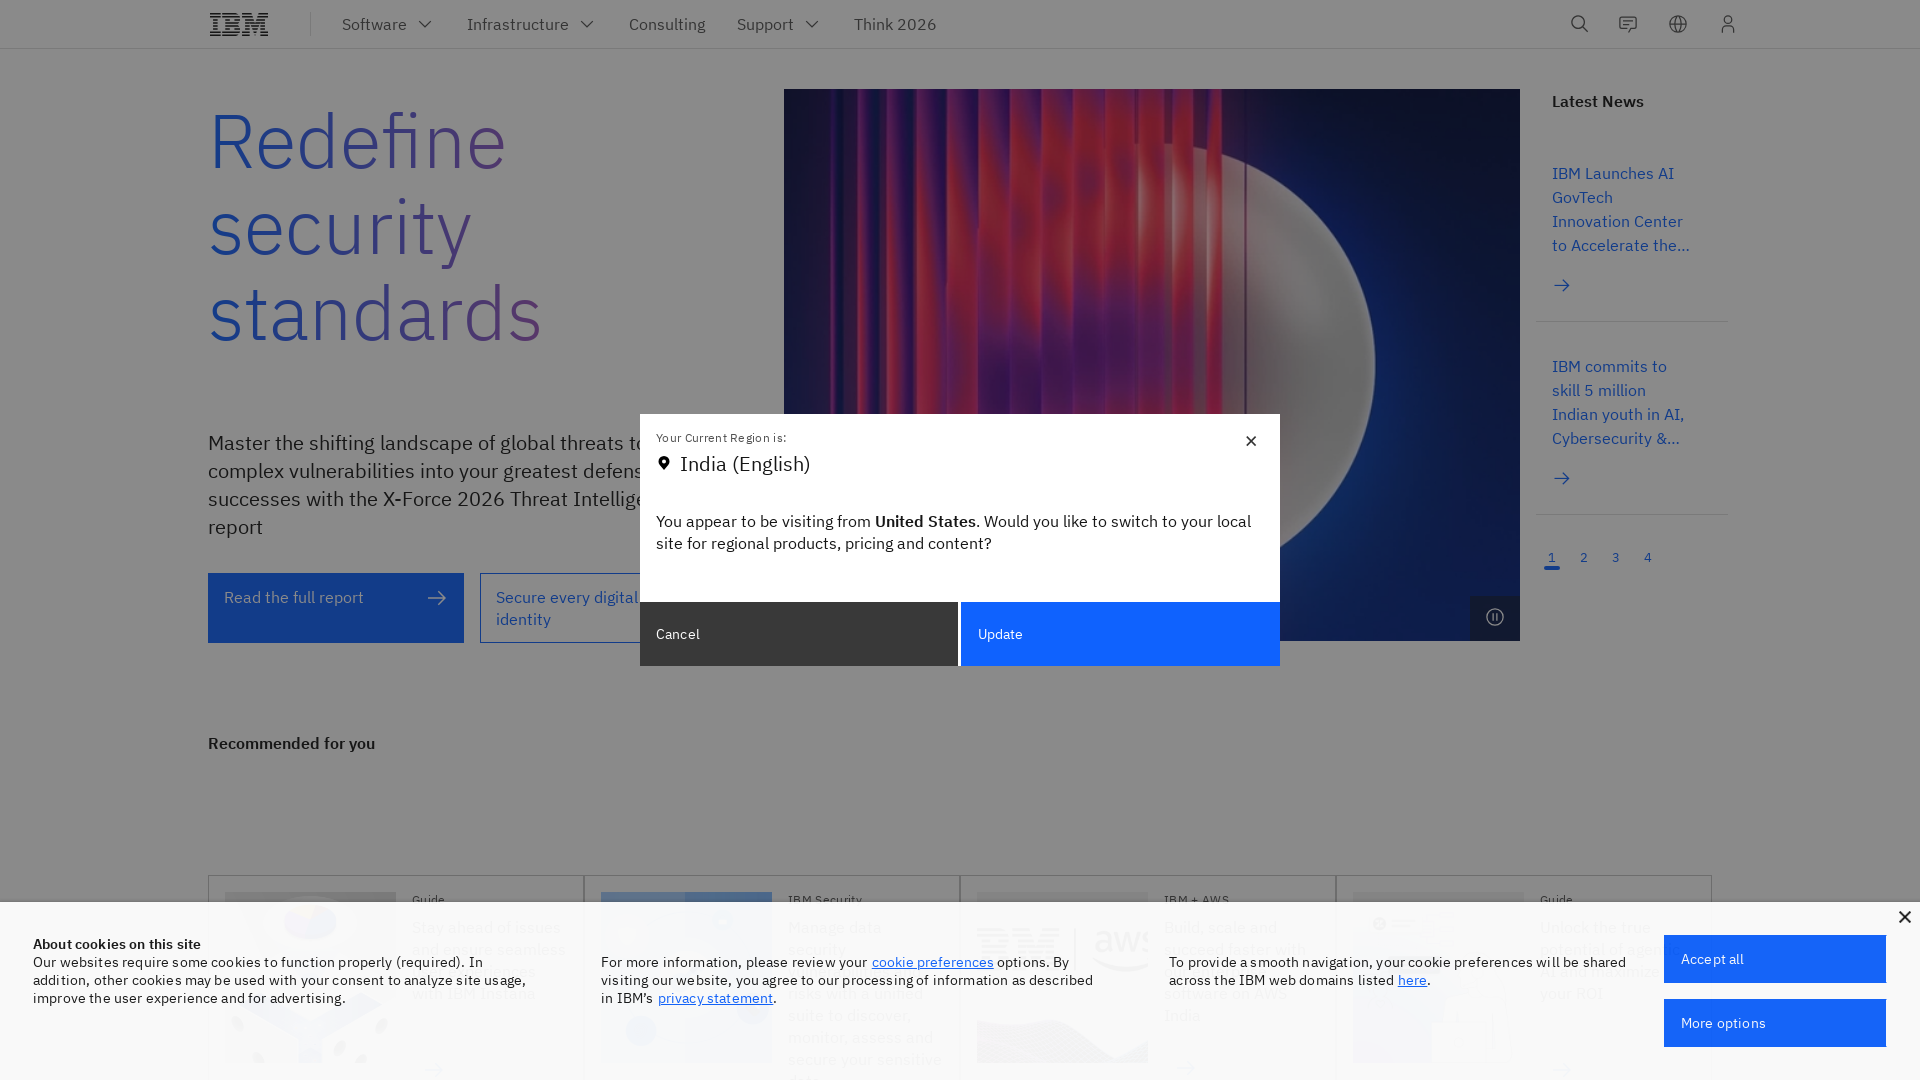